Tests drag and drop functionality on jQuery UI demo page by dragging an element and dropping it onto a target area

Starting URL: https://jqueryui.com/droppable

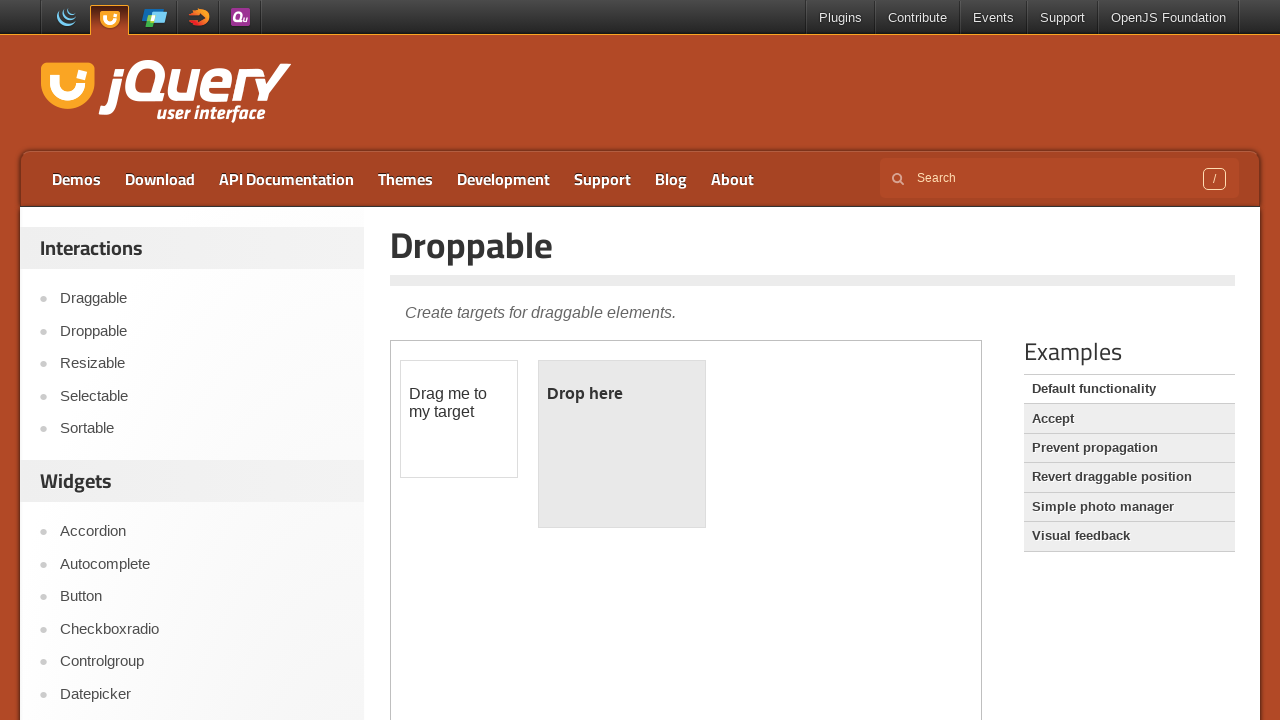

Located the demo iframe
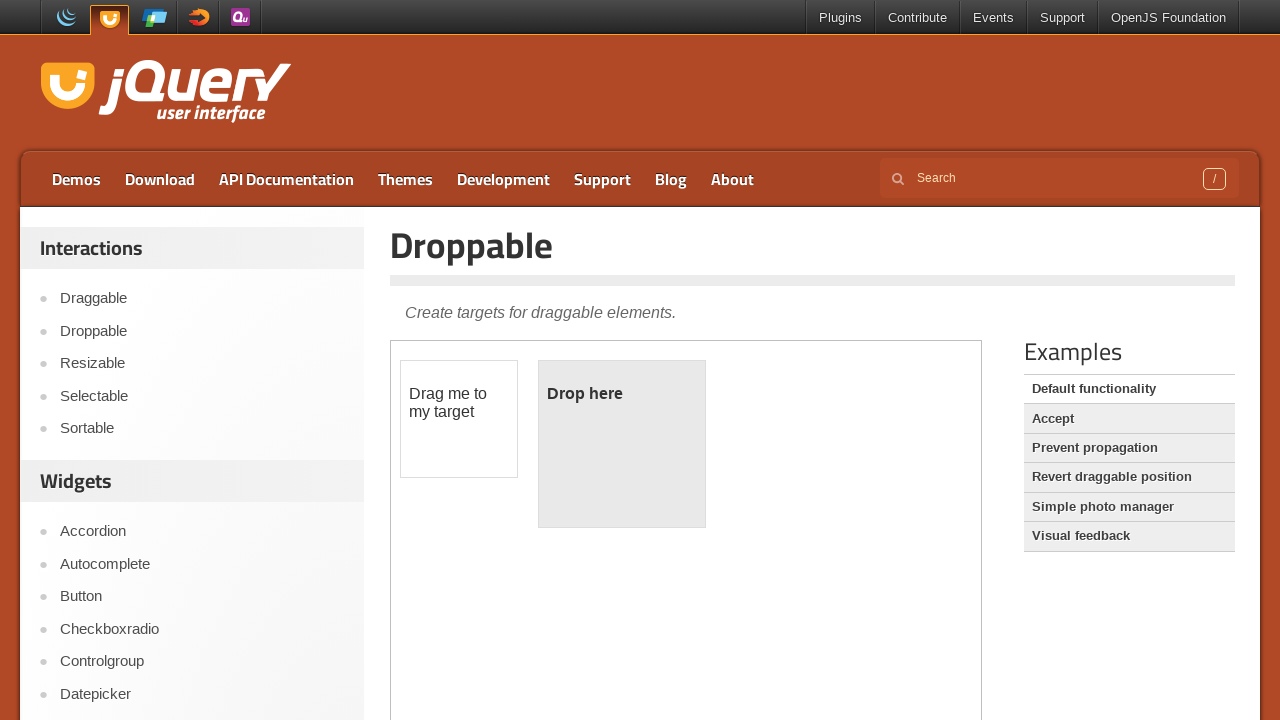

Located the draggable element (#draggable)
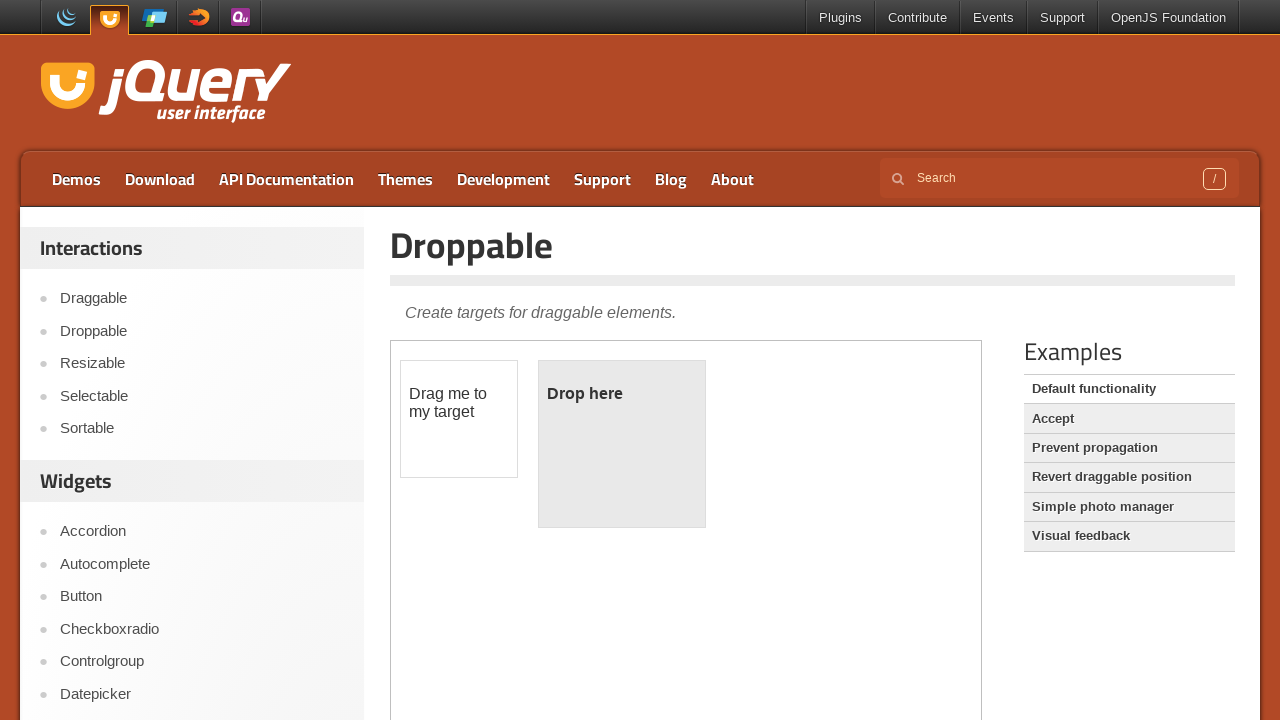

Located the droppable target element (#droppable)
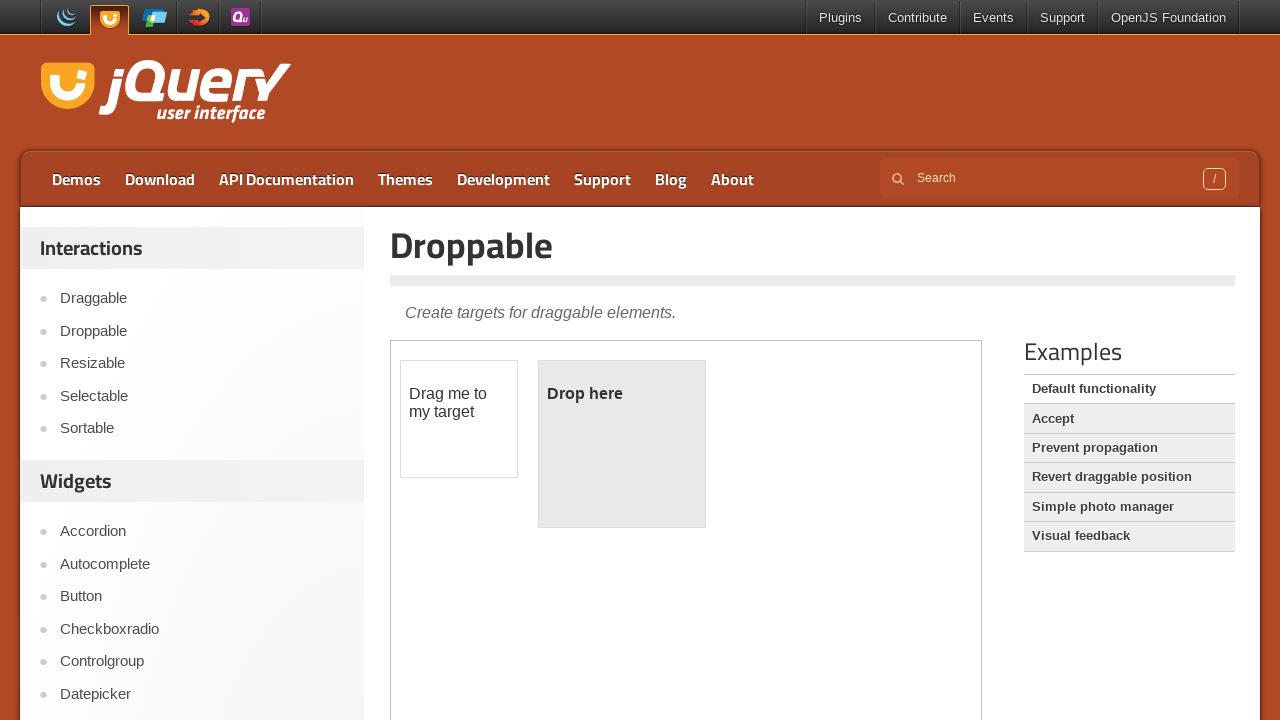

Dragged draggable element onto droppable target at (622, 444)
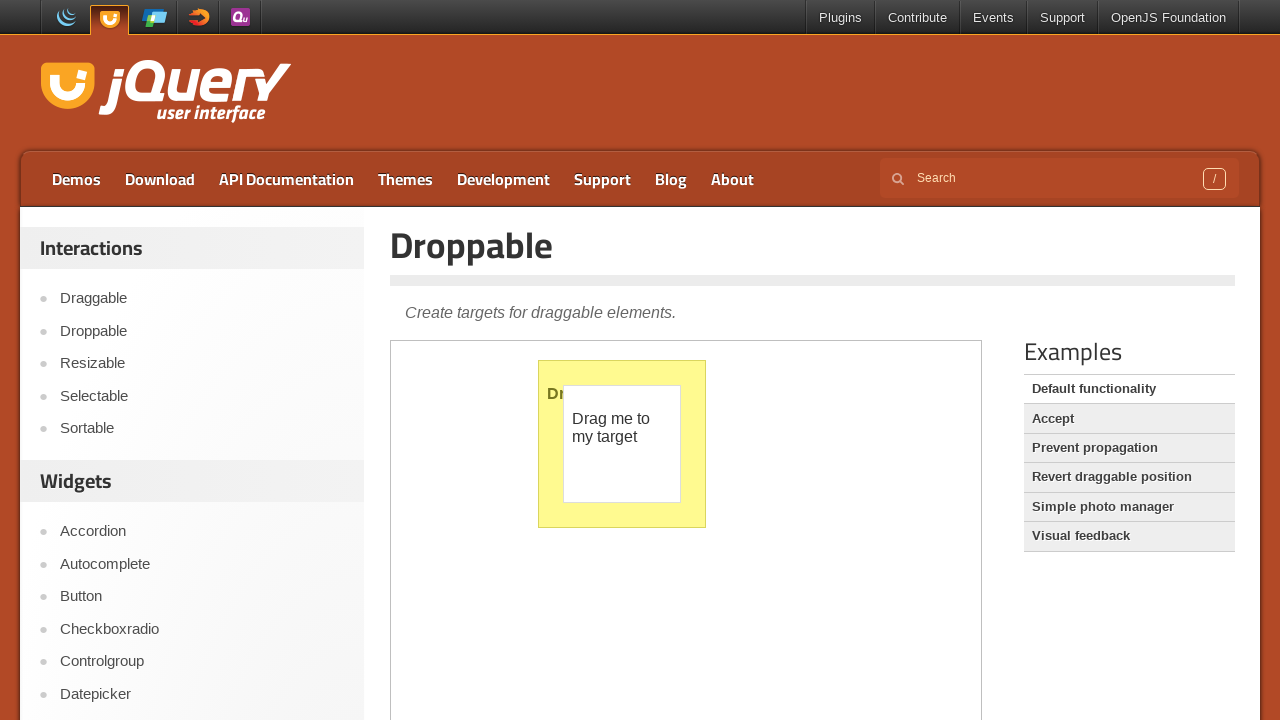

Retrieved page title from h1.entry-title element
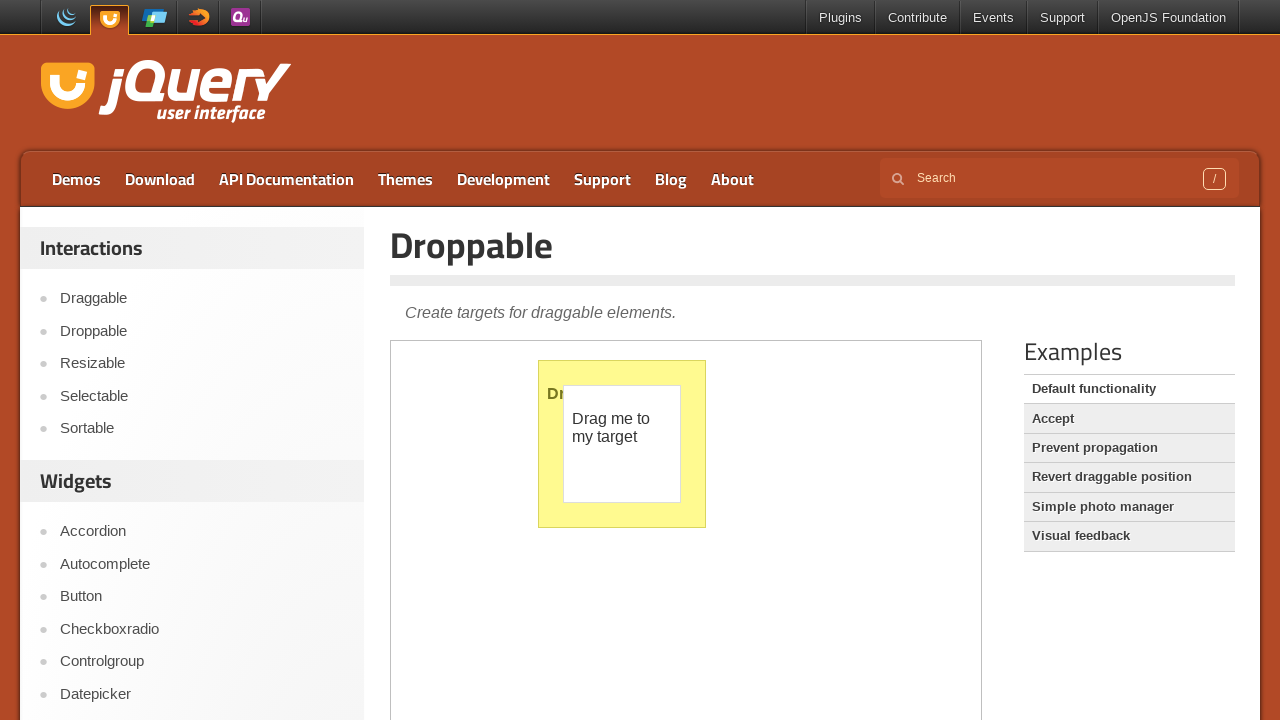

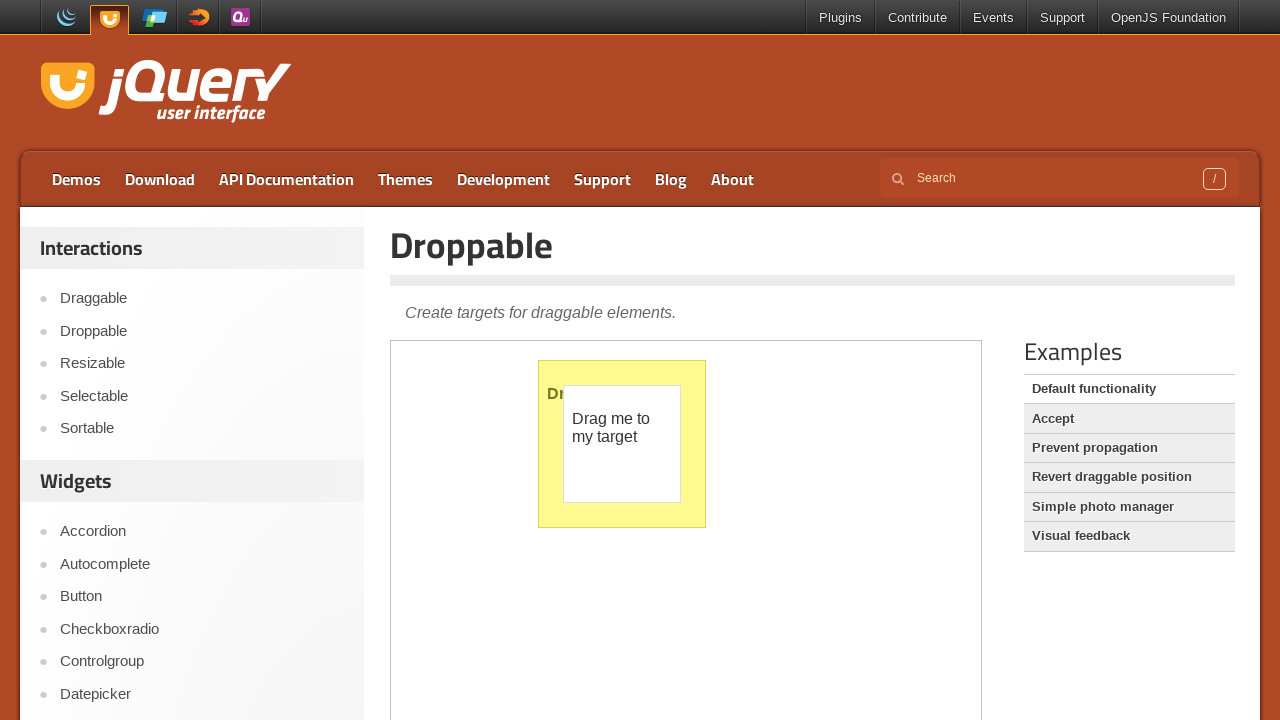